Tests autocomplete functionality by clicking the autocomplete link and filling in an address

Starting URL: https://formy-project.herokuapp.com/

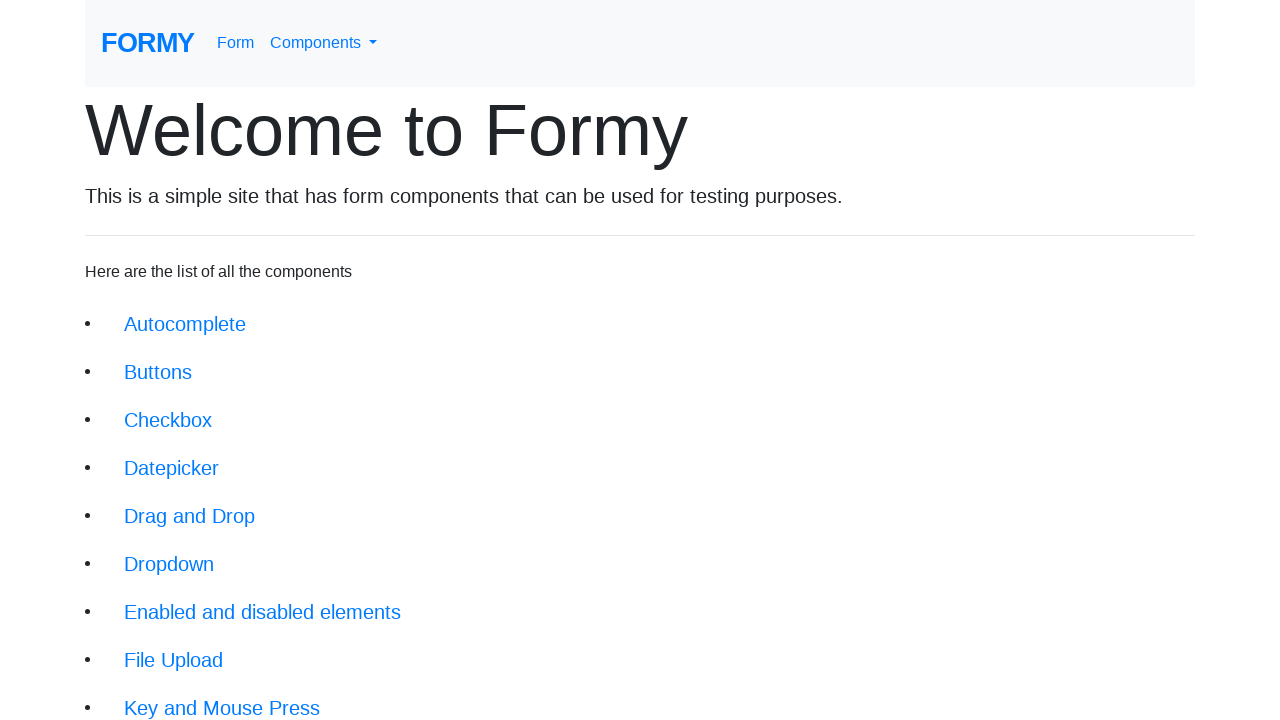

Clicked autocomplete link button at (185, 324) on .btn.btn-lg
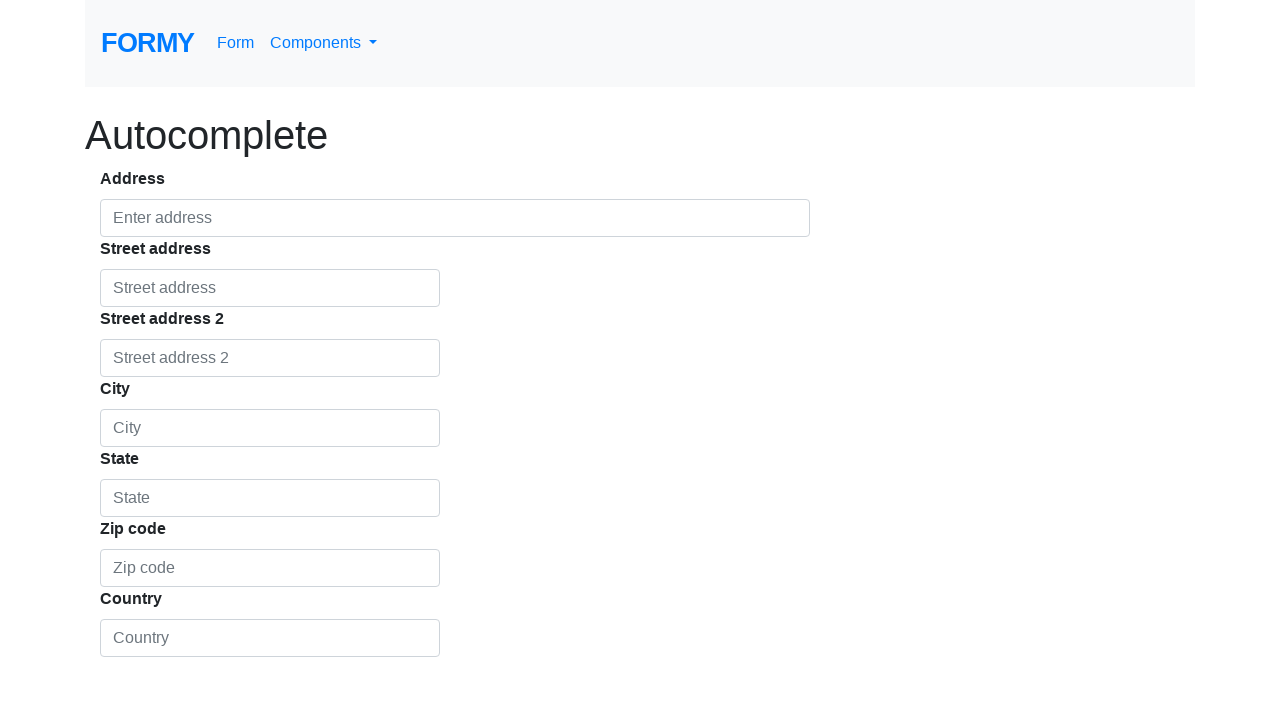

Autocomplete field loaded
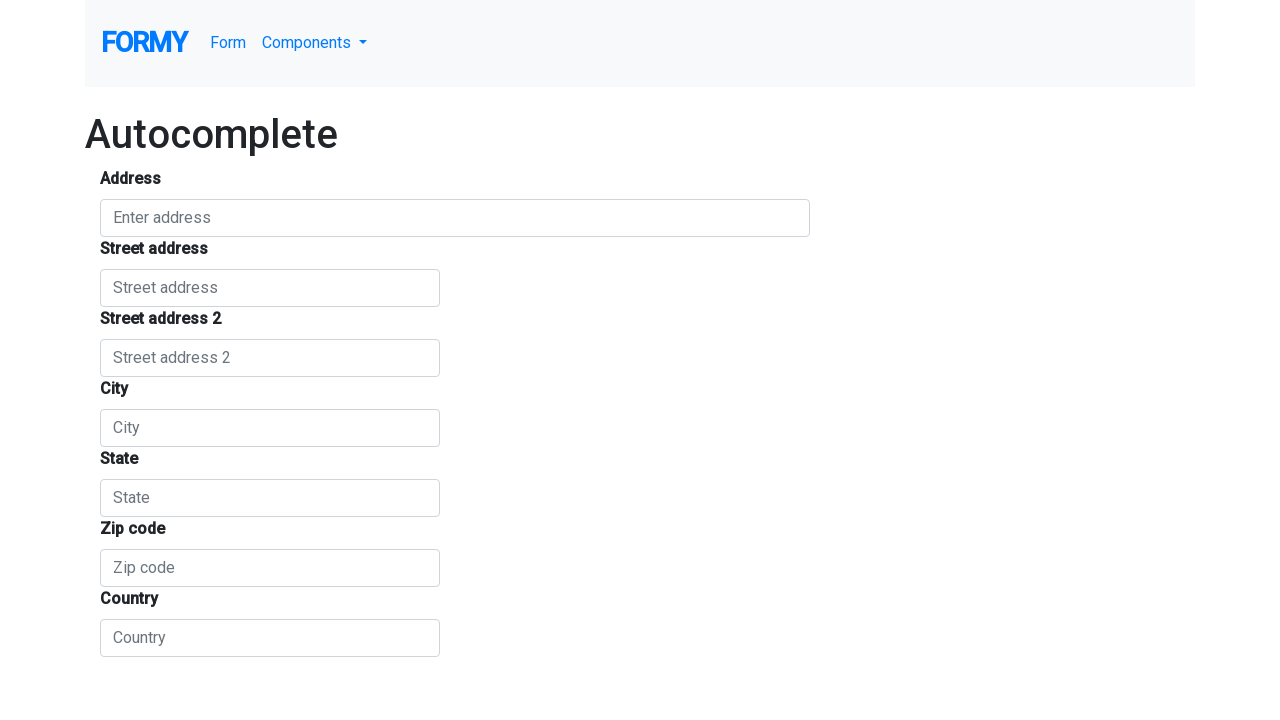

Filled autocomplete field with 'Jalan Wadas Raya' on #autocomplete
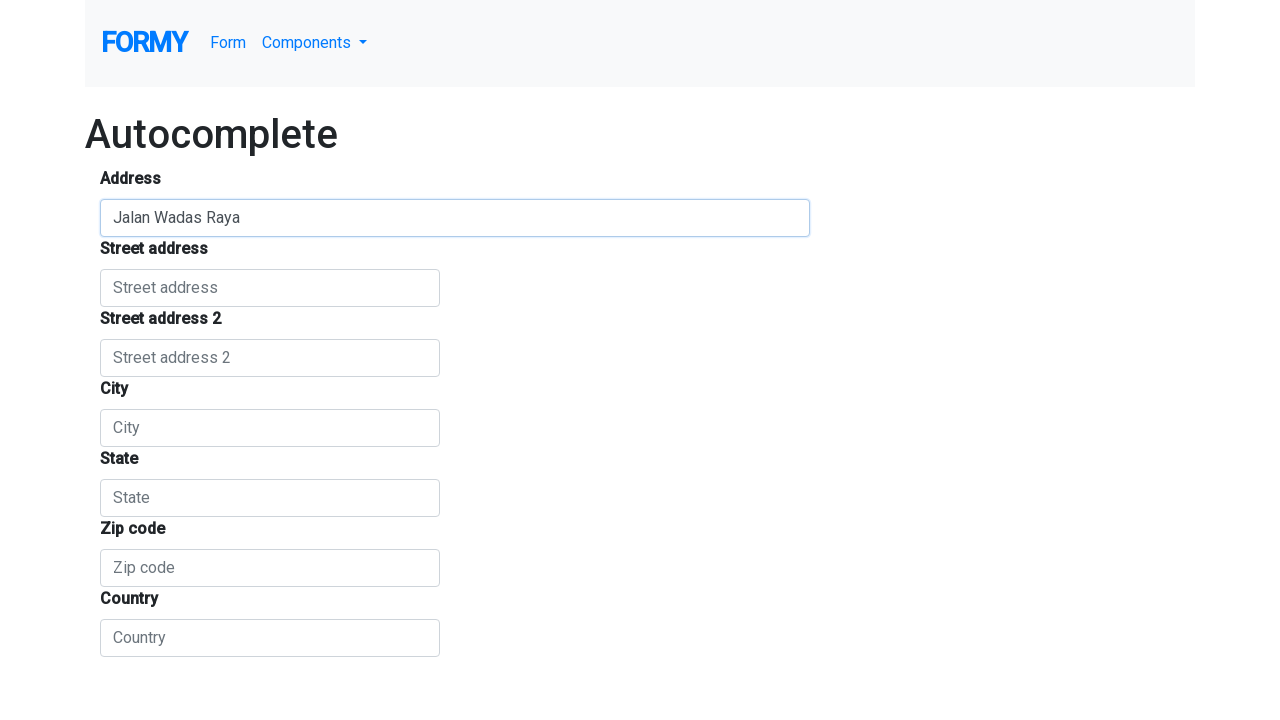

Clicked logo to return to home at (144, 43) on #logo
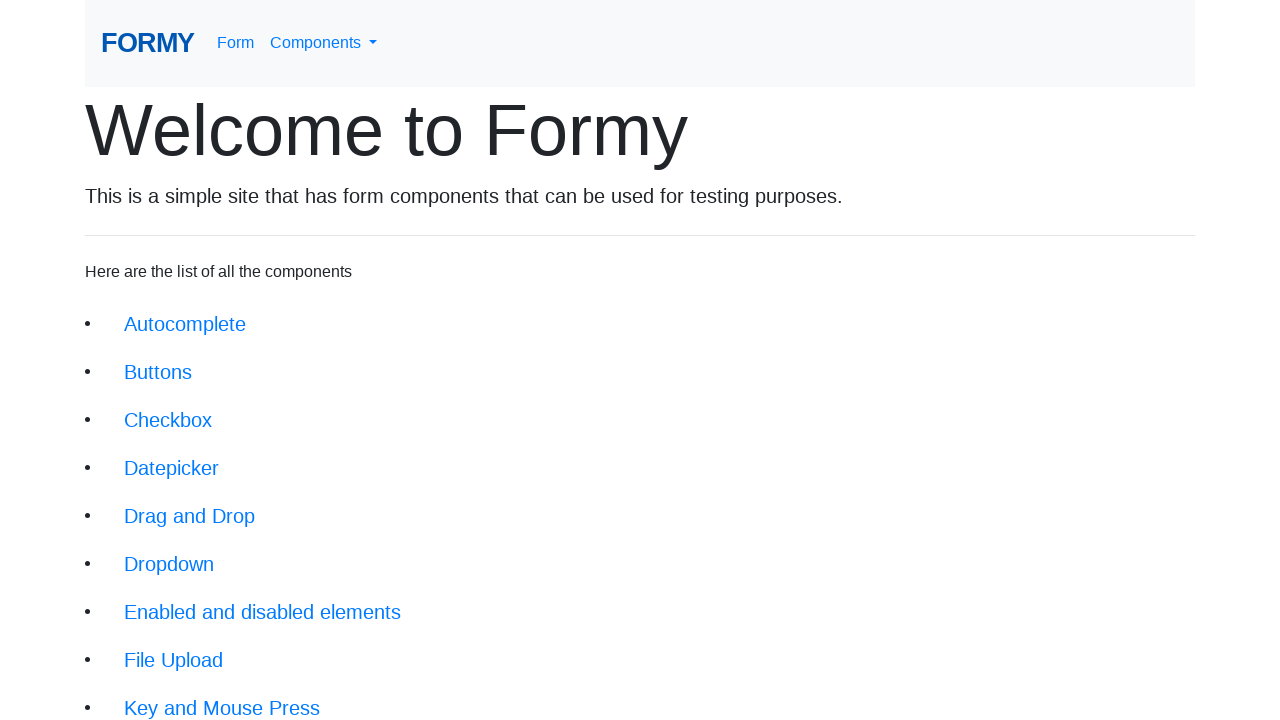

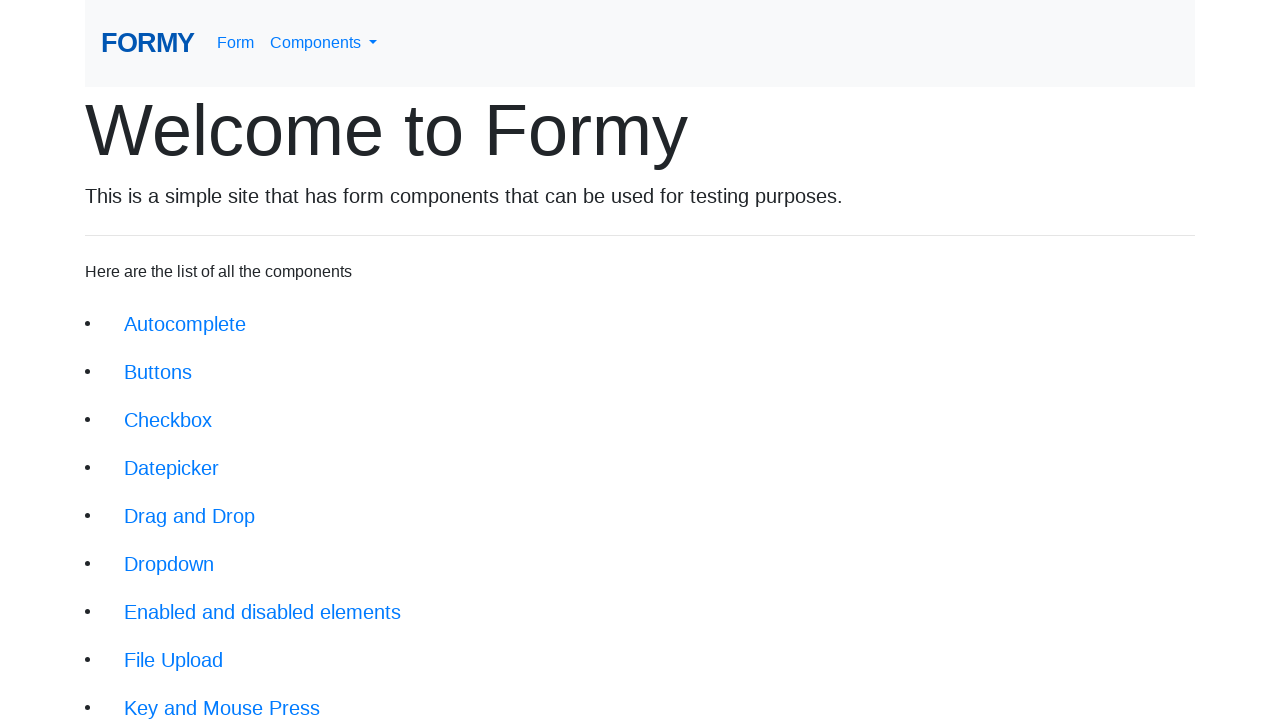